Tests interaction with a JavaScript prompt popup by navigating to a W3Schools tryit page, switching to an iframe, clicking a "Try it" button to trigger the prompt, and entering text into the prompt dialog.

Starting URL: https://www.w3schools.com/jsref/tryit.asp?filename=tryjsref_prompt

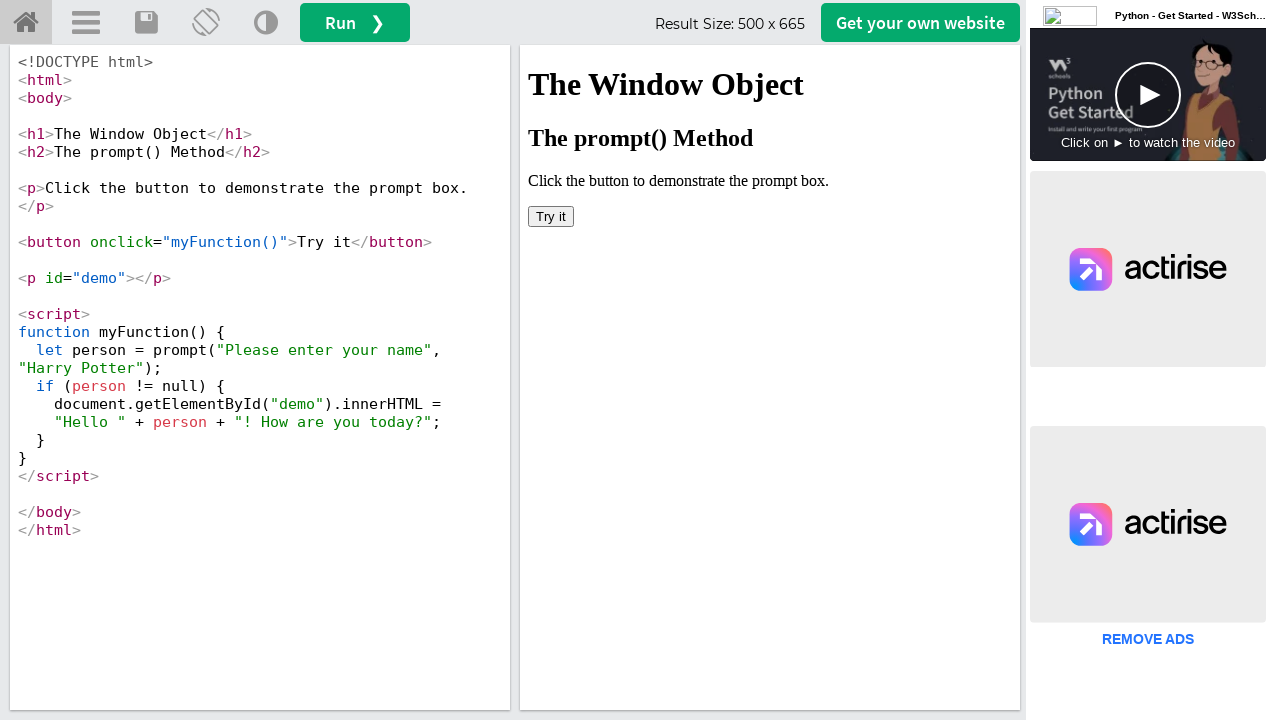

Located iframe with ID 'iframeResult'
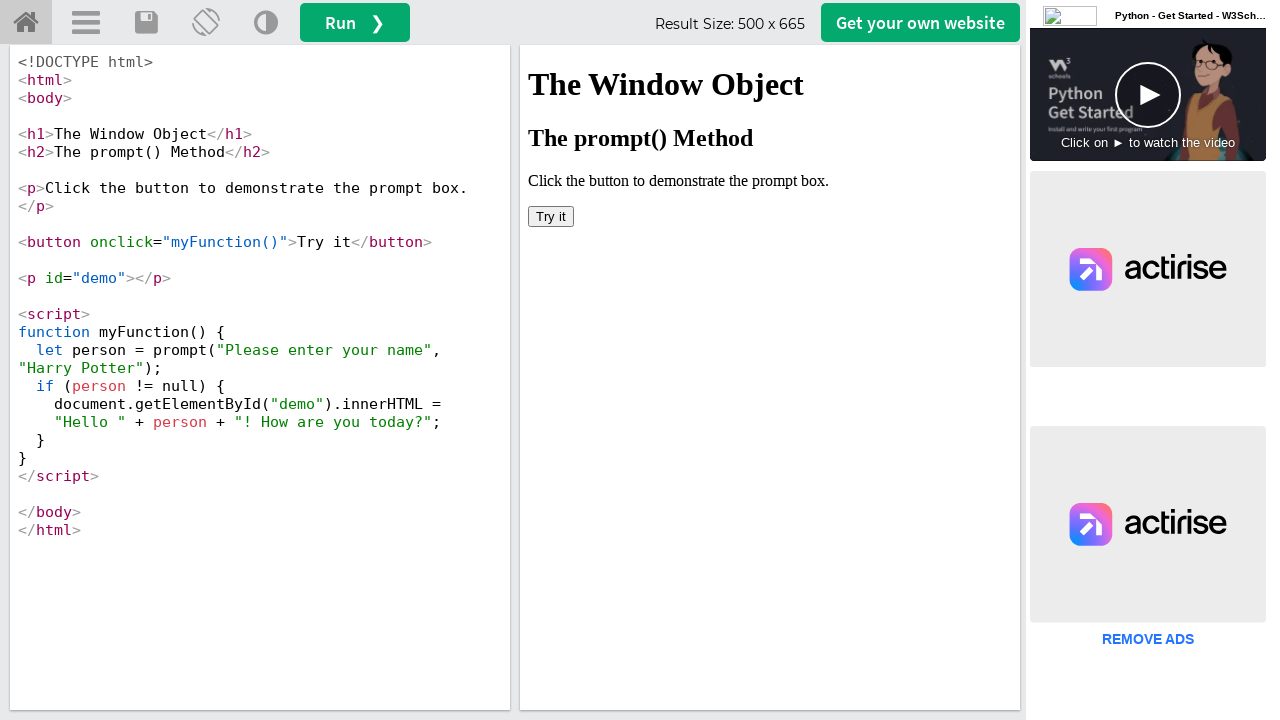

Set up dialog handler to accept prompt with text 'Chandrayan'
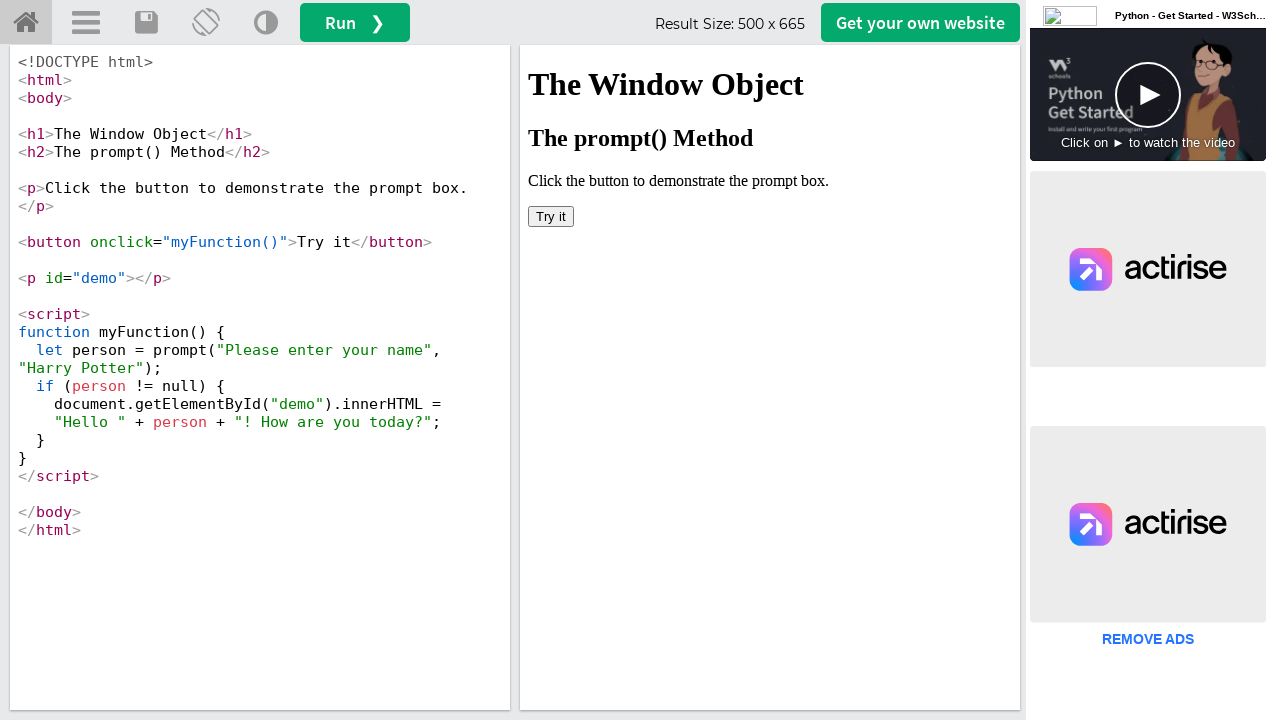

Clicked 'Try it' button inside iframe to trigger JavaScript prompt at (551, 216) on #iframeResult >> internal:control=enter-frame >> xpath=//button[text()='Try it']
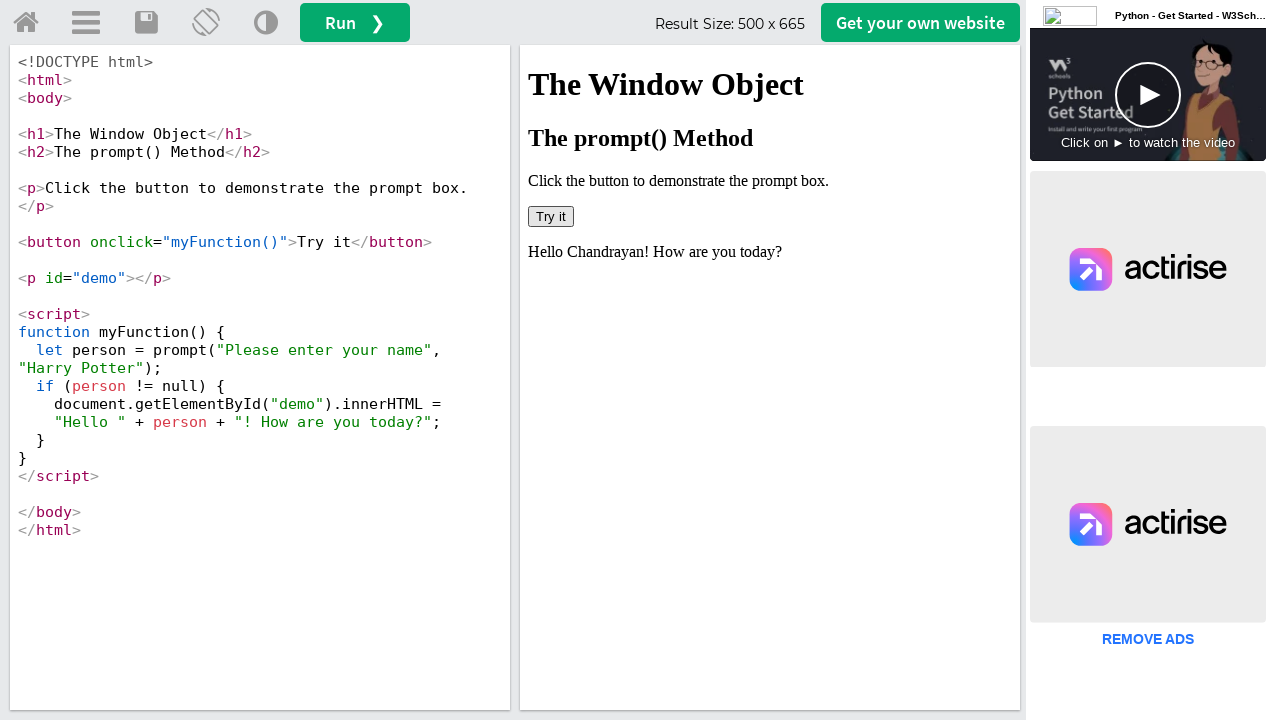

Waited 1000ms for dialog interaction to complete
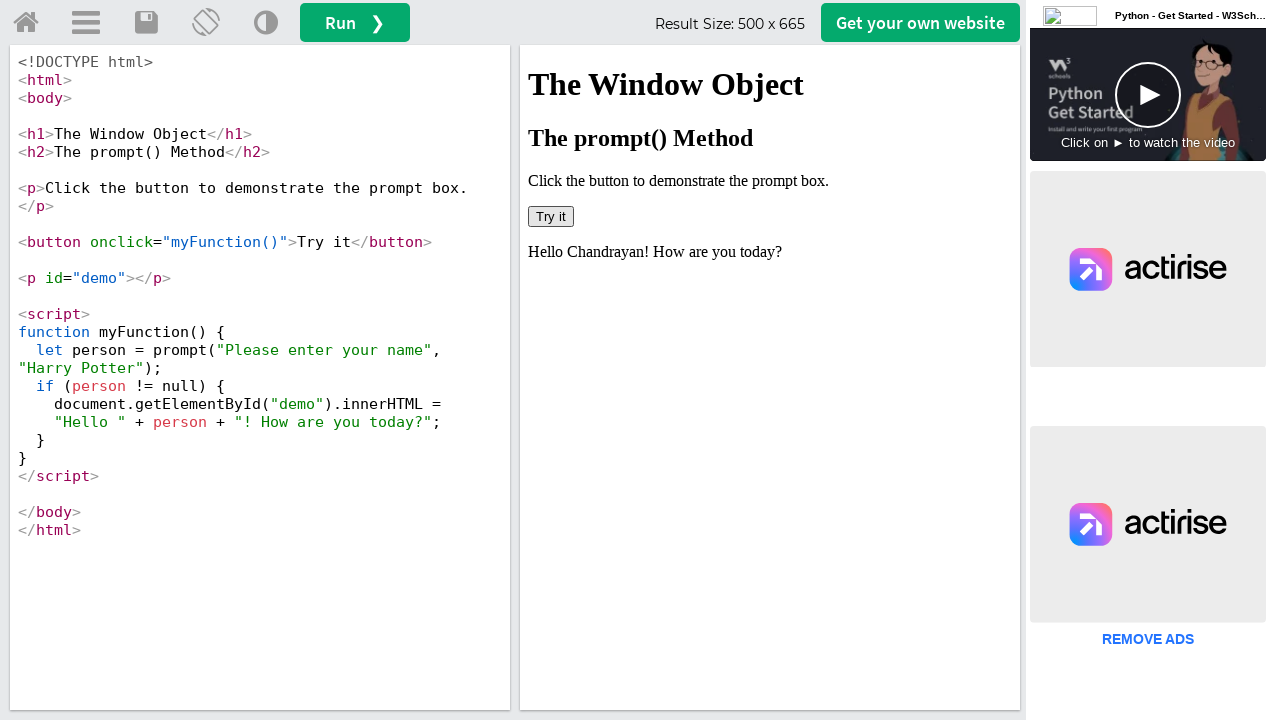

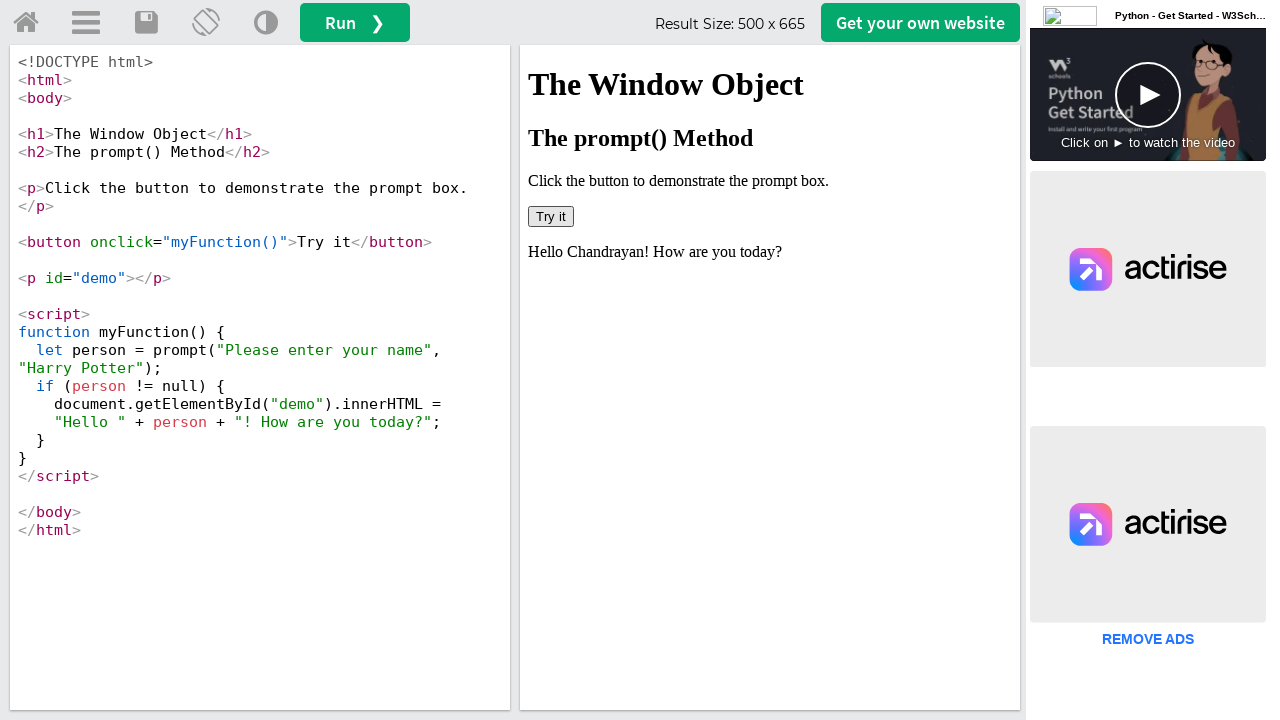